Tests infinite scroll functionality on Google Play Store movies page by scrolling to the bottom repeatedly until all content is loaded

Starting URL: https://play.google.com/store/movies/top?hl=ko&gl=kr

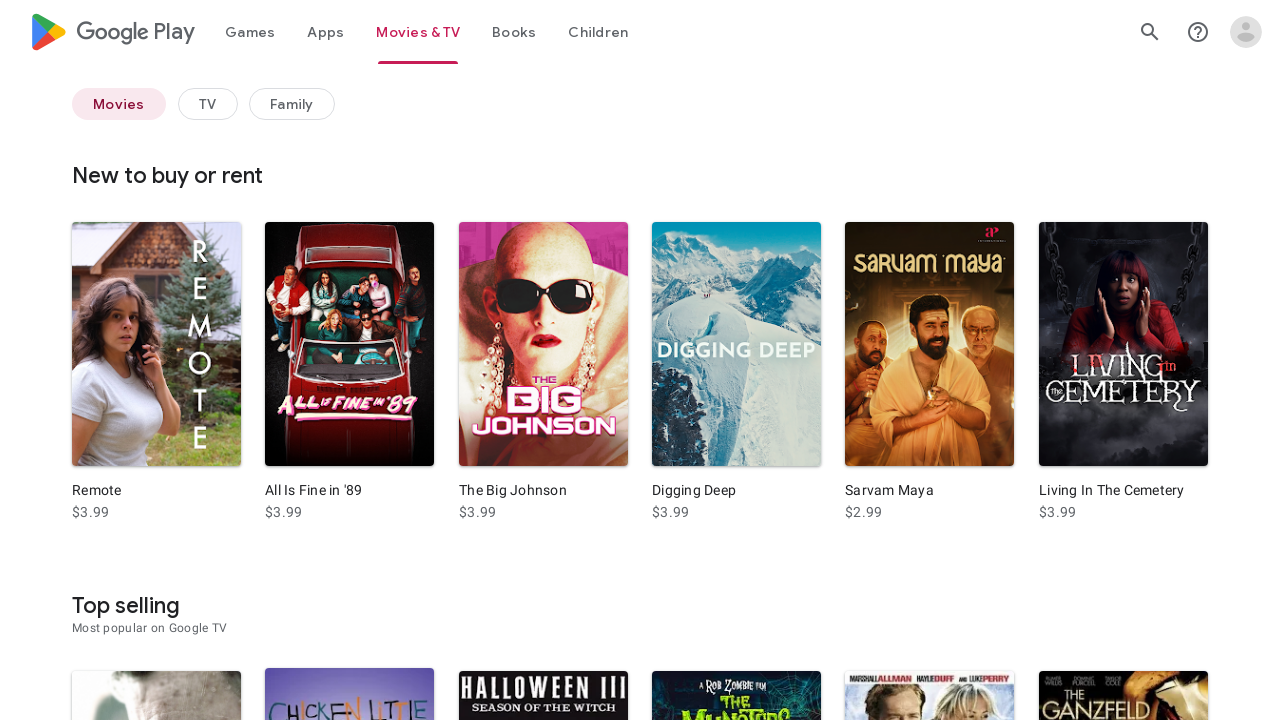

Navigated to Google Play Store movies top page (Korean region)
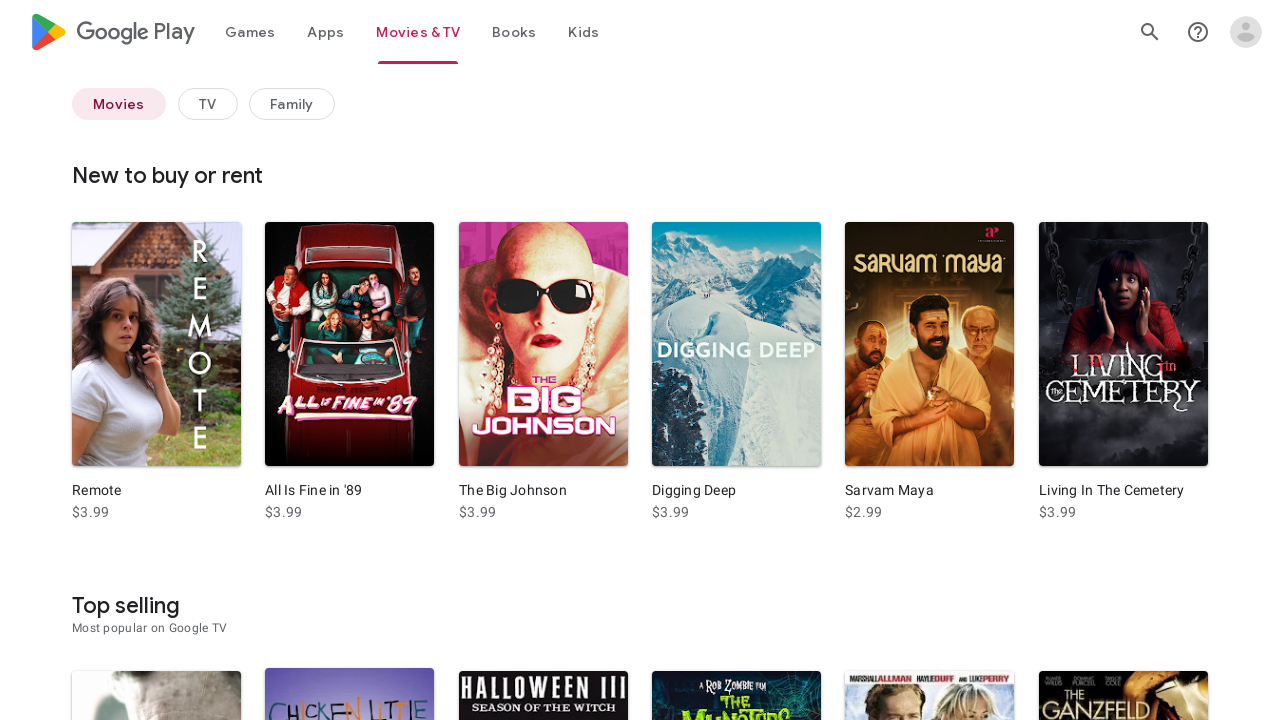

Evaluated initial page height for scroll detection
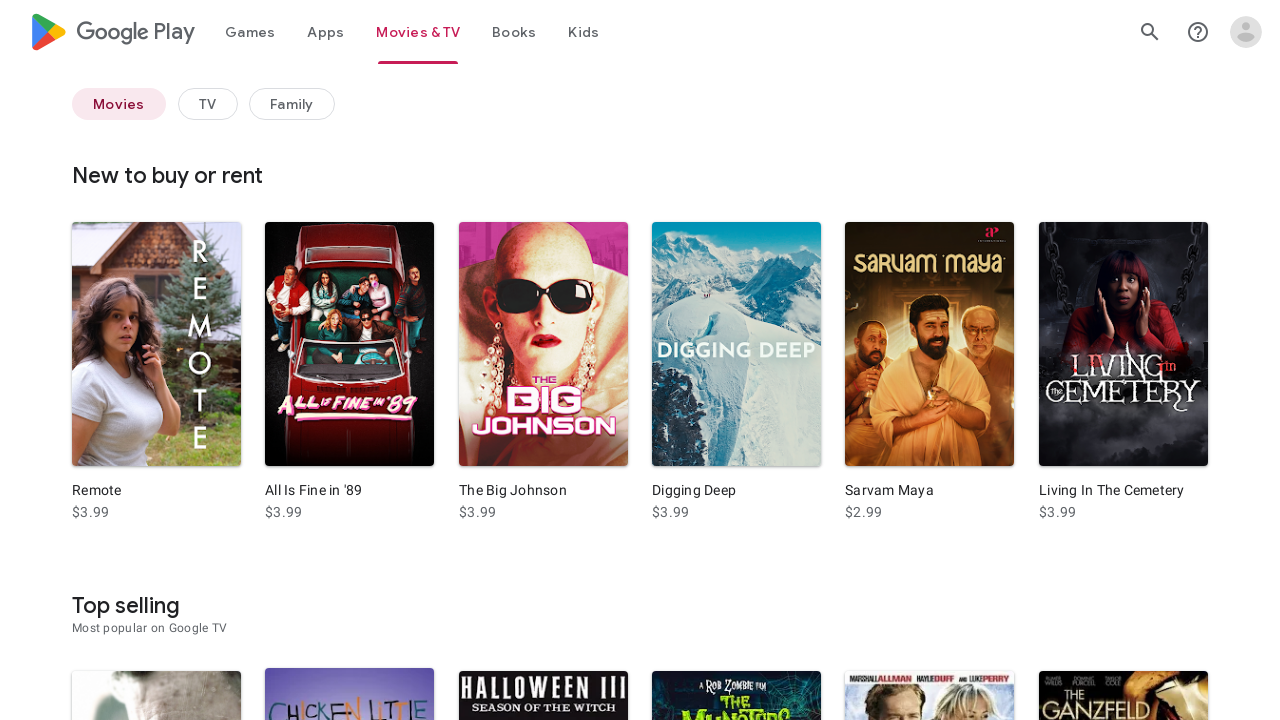

Scrolled to bottom of page to trigger lazy loading
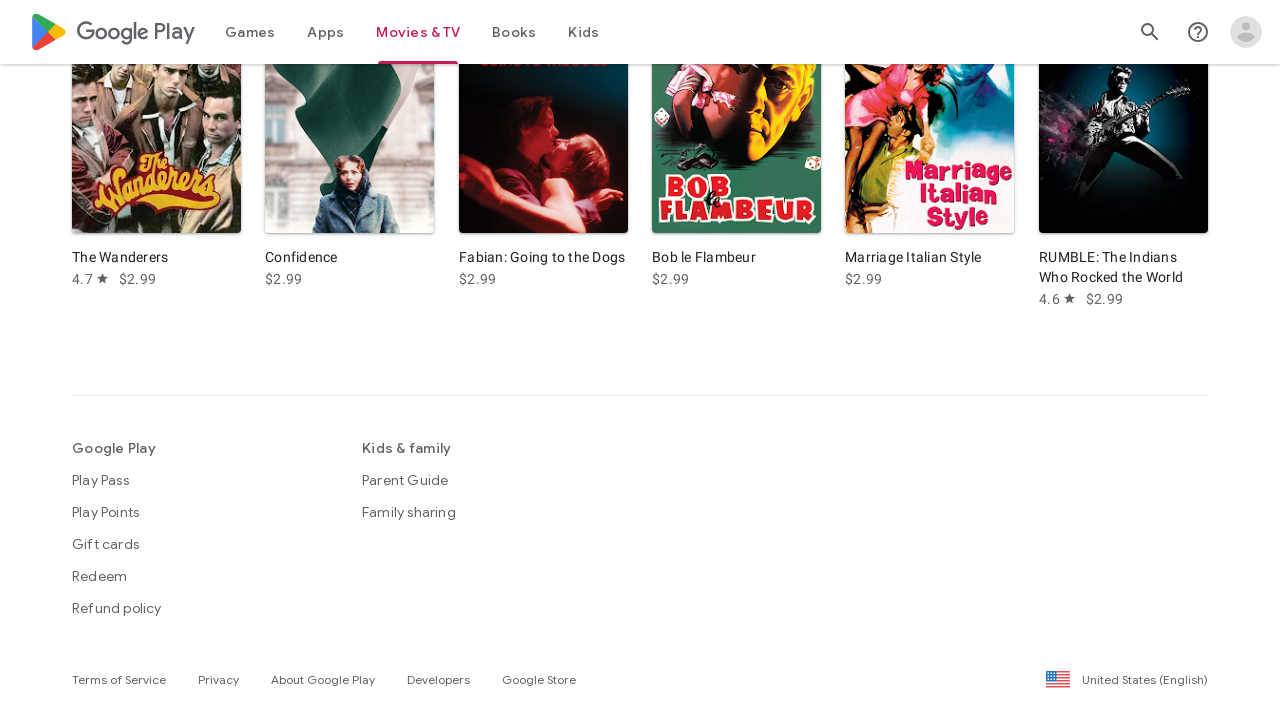

Waited 2 seconds for new content to load
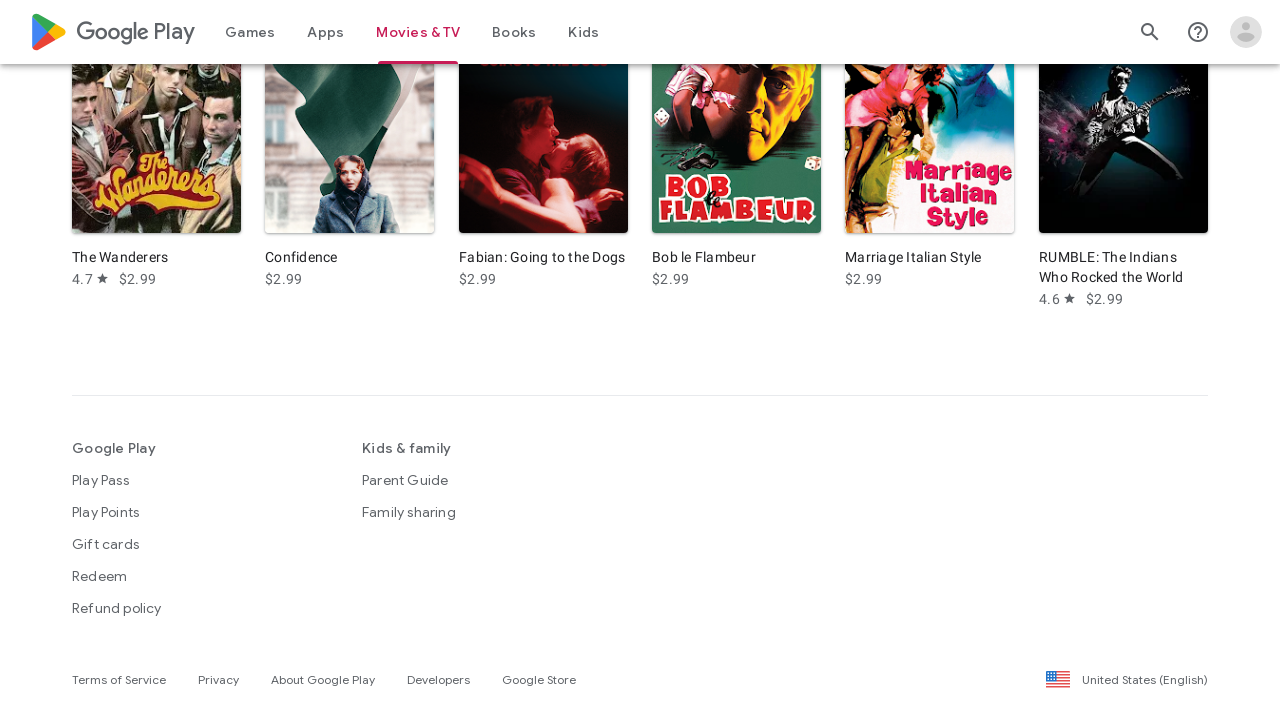

Evaluated current page height to check for new content
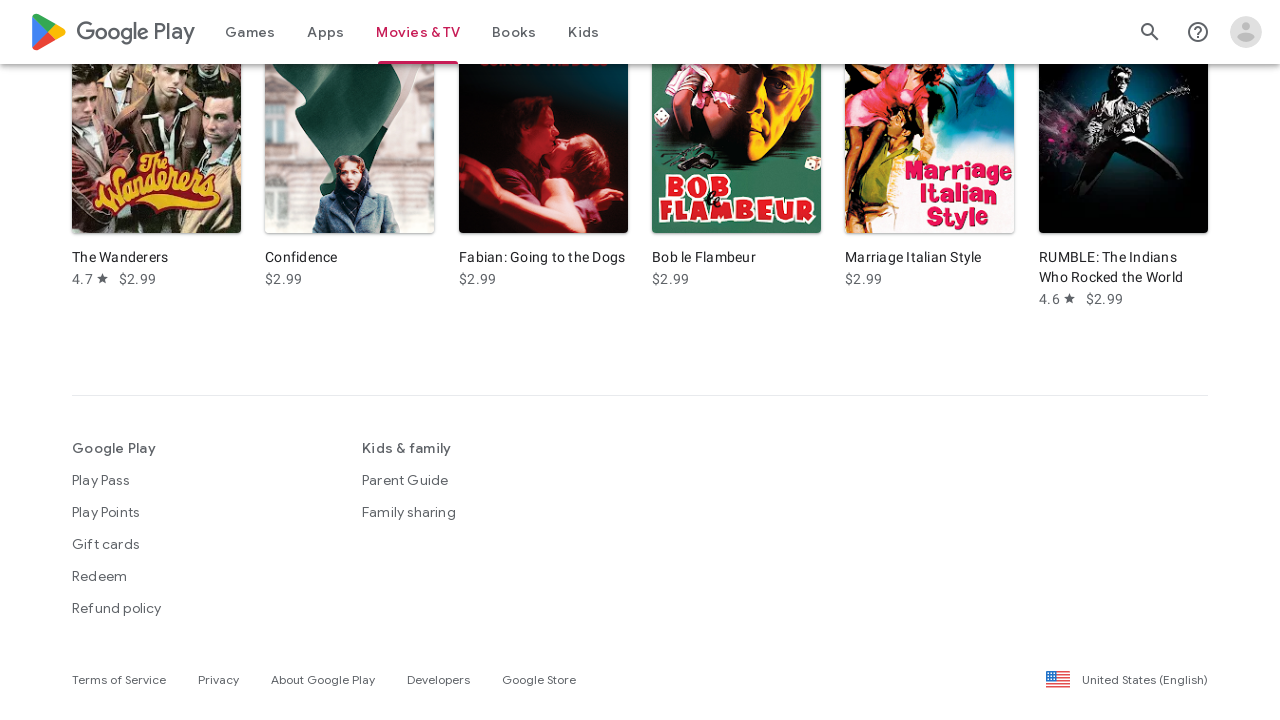

No new content loaded - reached end of infinite scroll, breaking loop
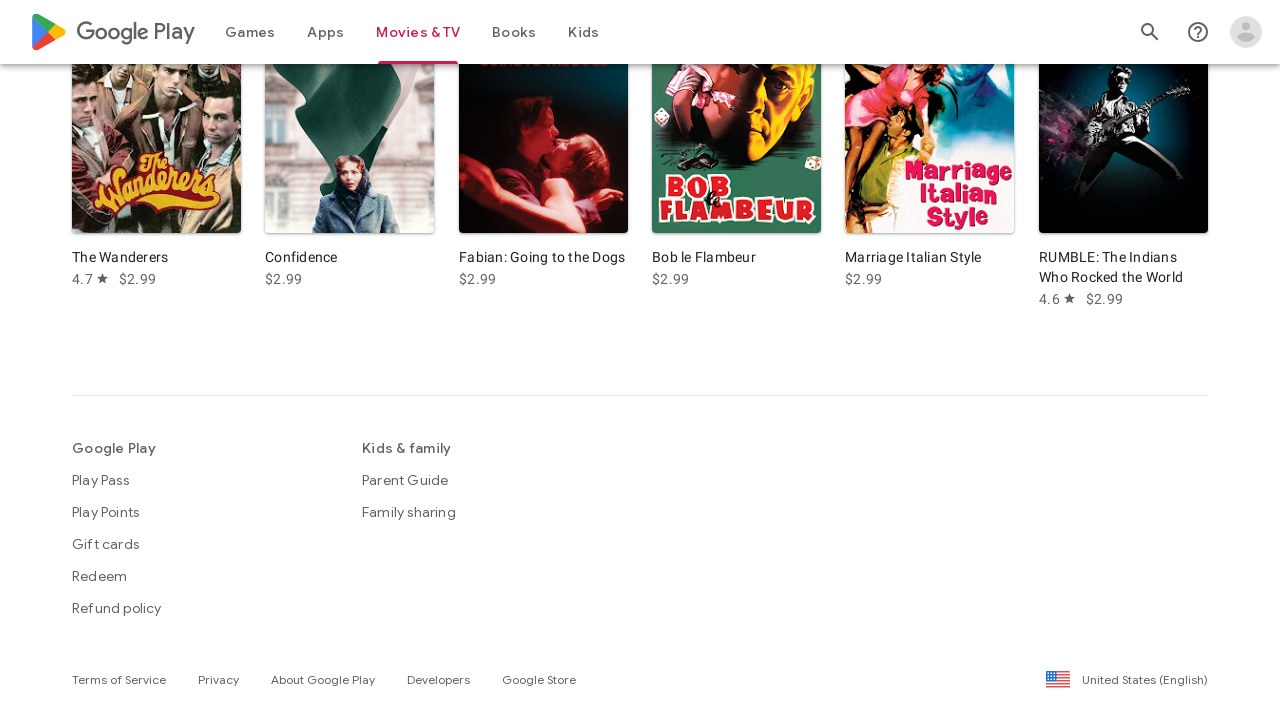

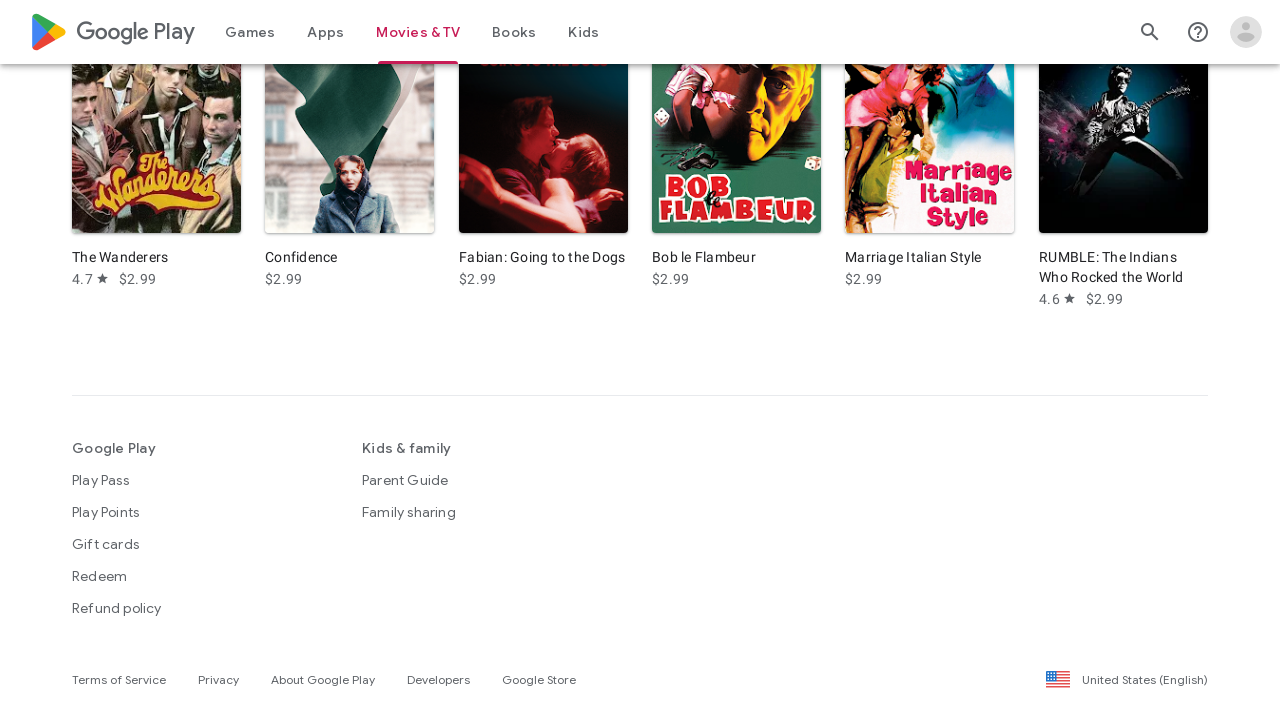